Navigates to RedBus website with notification permissions disabled

Starting URL: https://www.redbus.in/

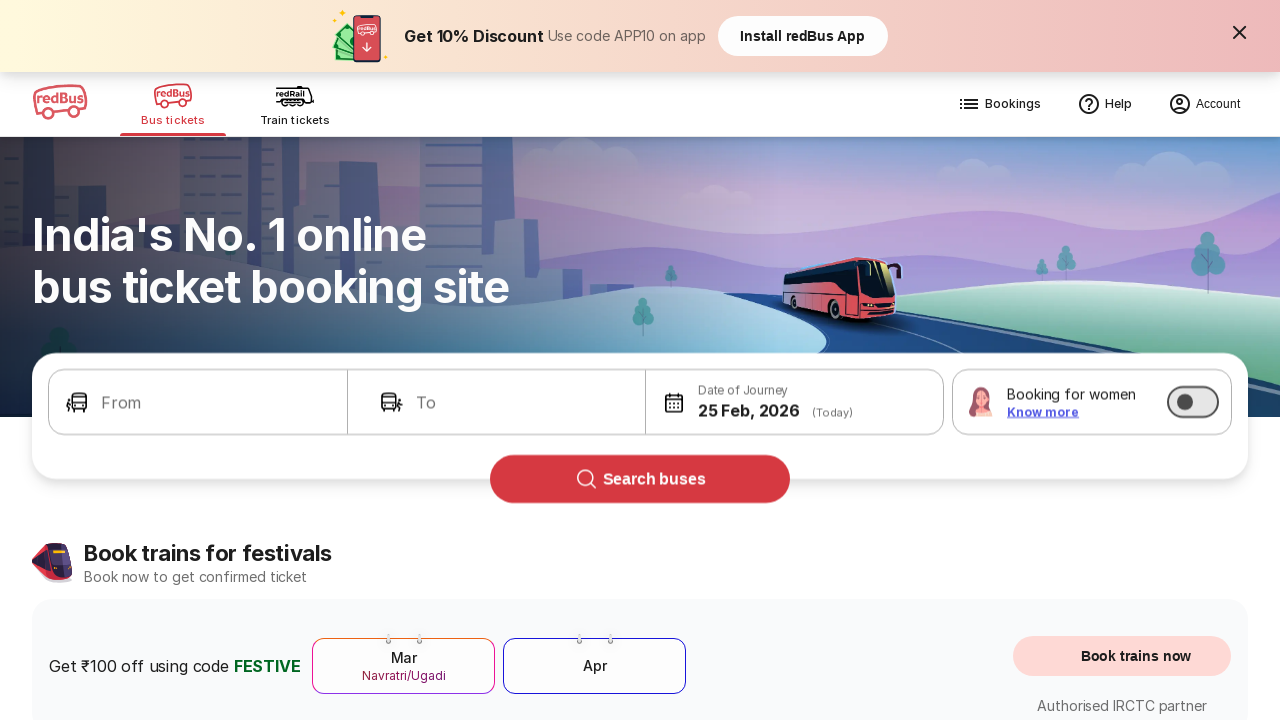

Waited for RedBus website to fully load with network idle state
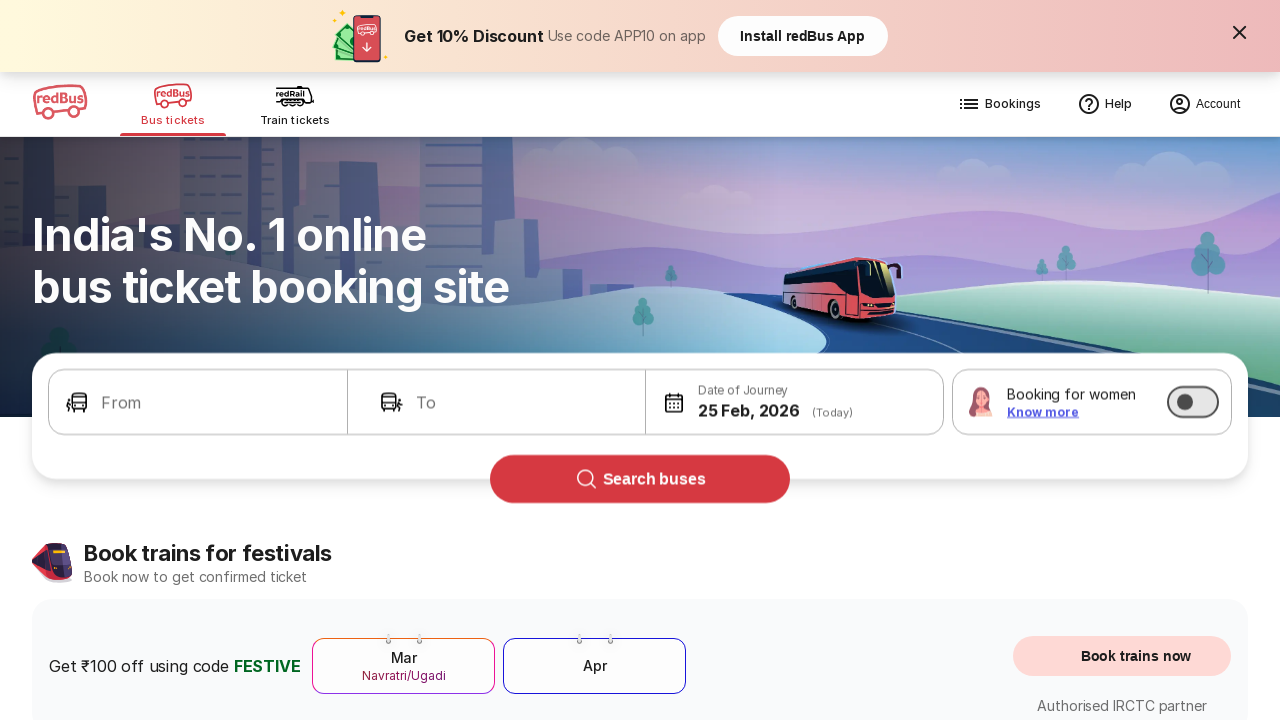

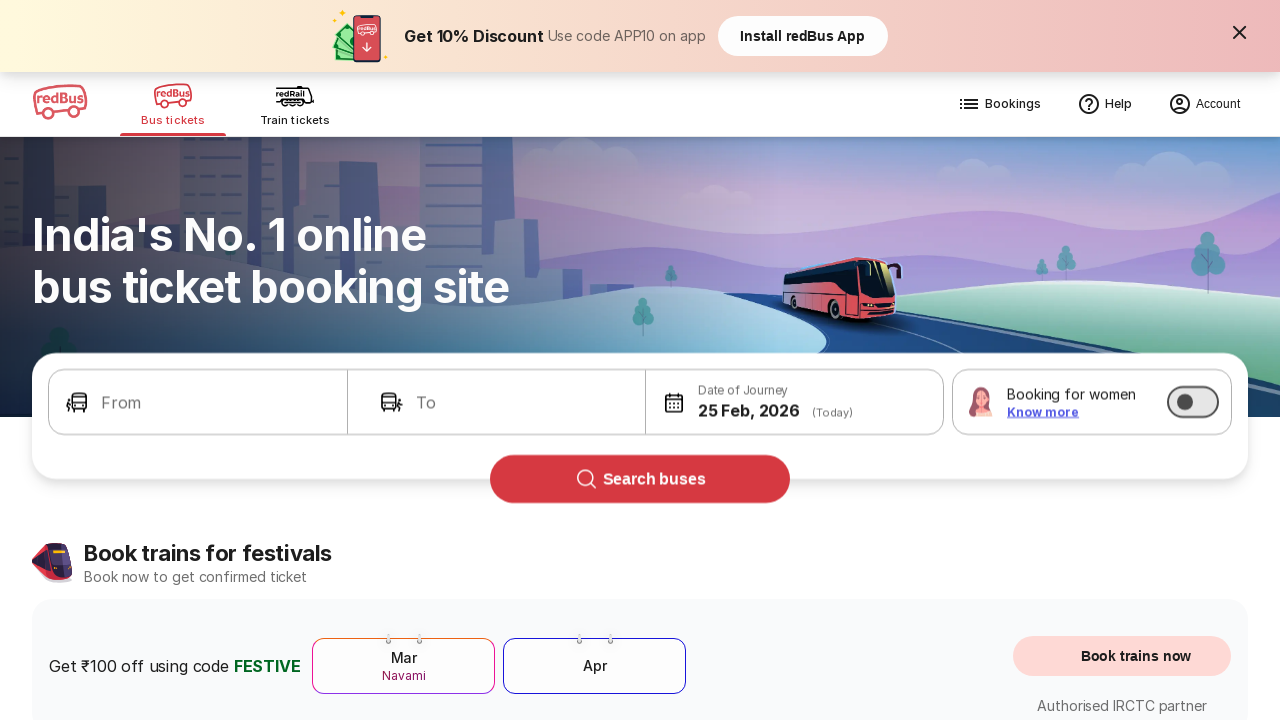